Tests e-commerce functionality by navigating to shop, adding a product to cart, verifying cart count and price, then viewing the cart details

Starting URL: https://practice.automationtesting.in/

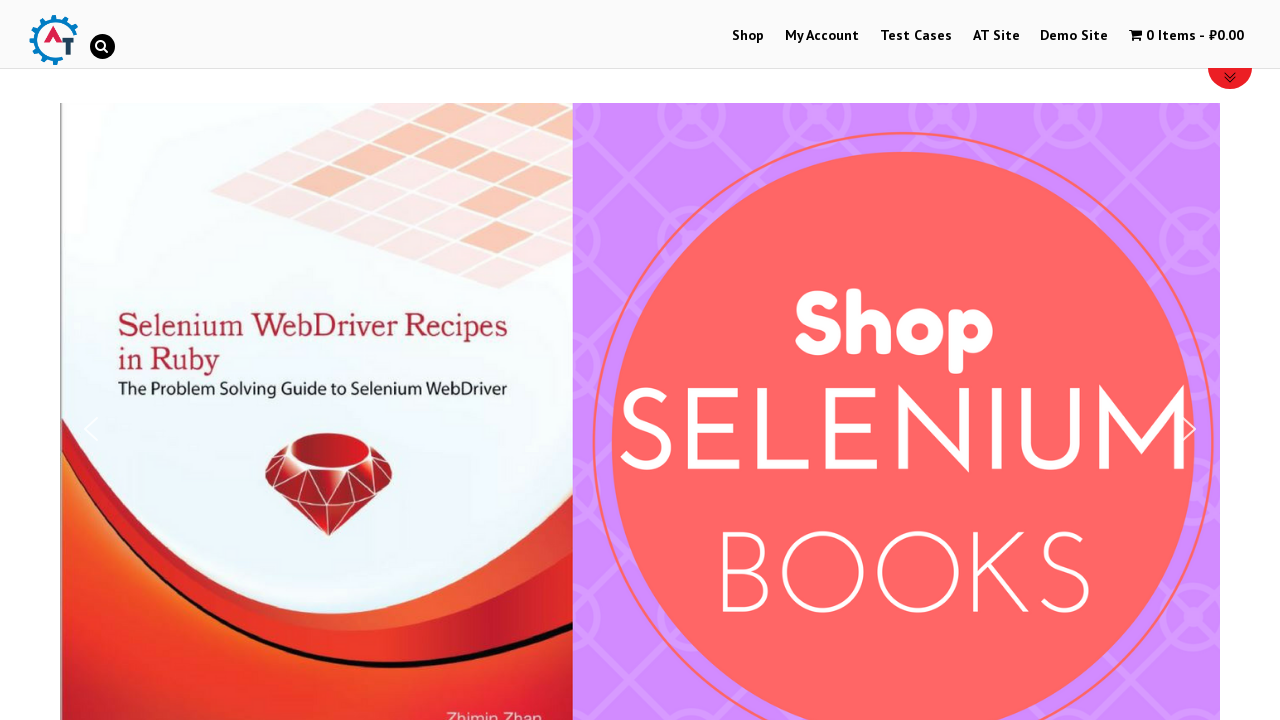

Clicked shop menu item to navigate to shop page at (748, 36) on #menu-item-40 > a
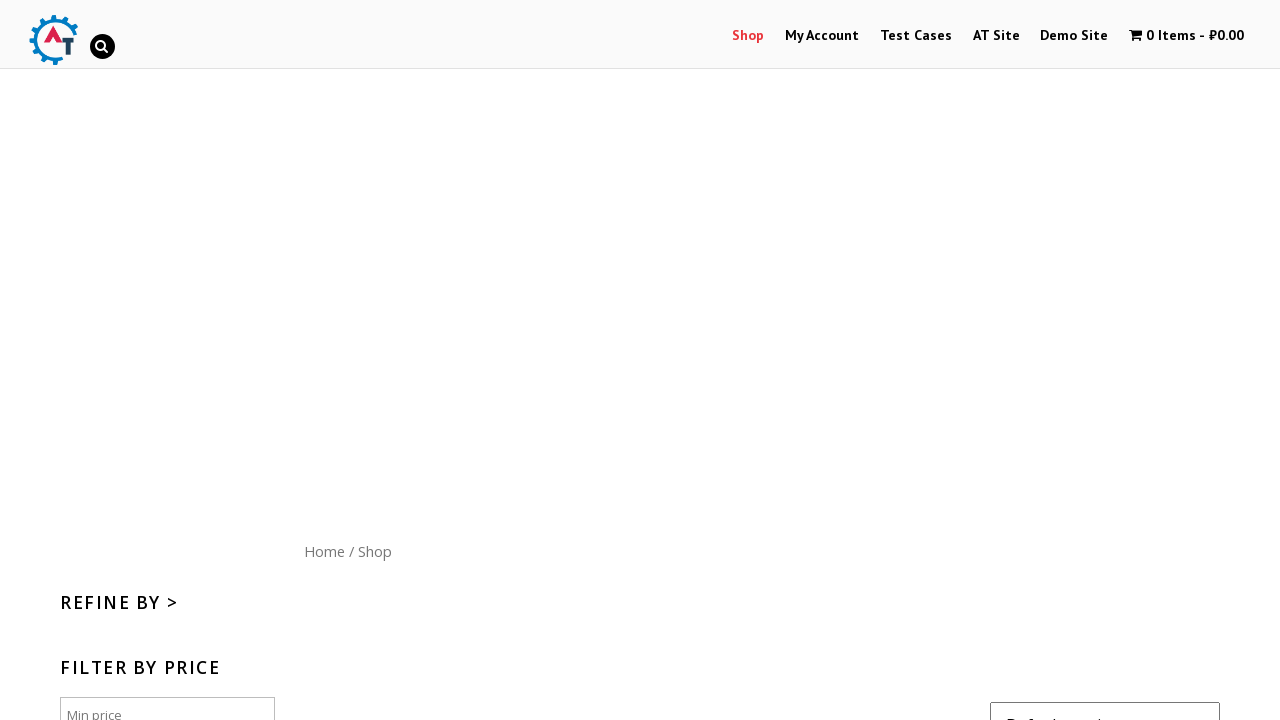

Clicked 'Add to Cart' button for the product at (1115, 361) on #content > ul > li.post-182.product.type-product.status-publish.product_cat-html
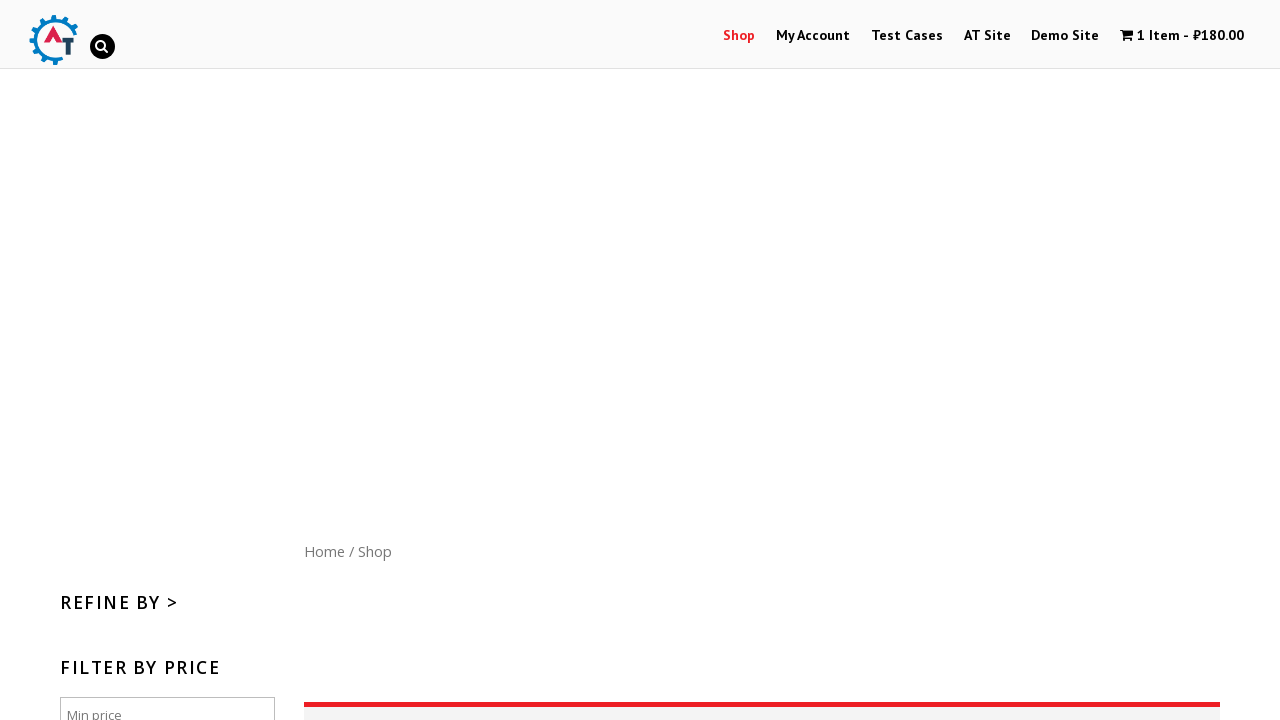

Waited 5 seconds for cart to update
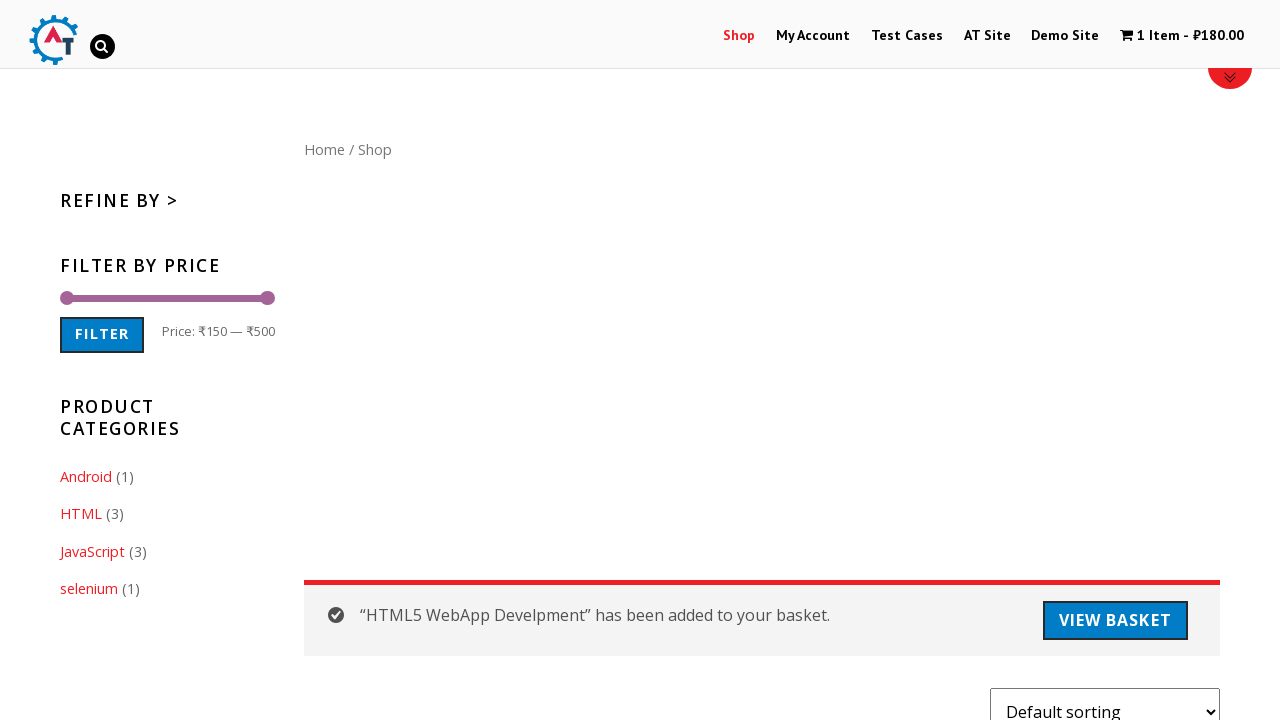

Located cart count element
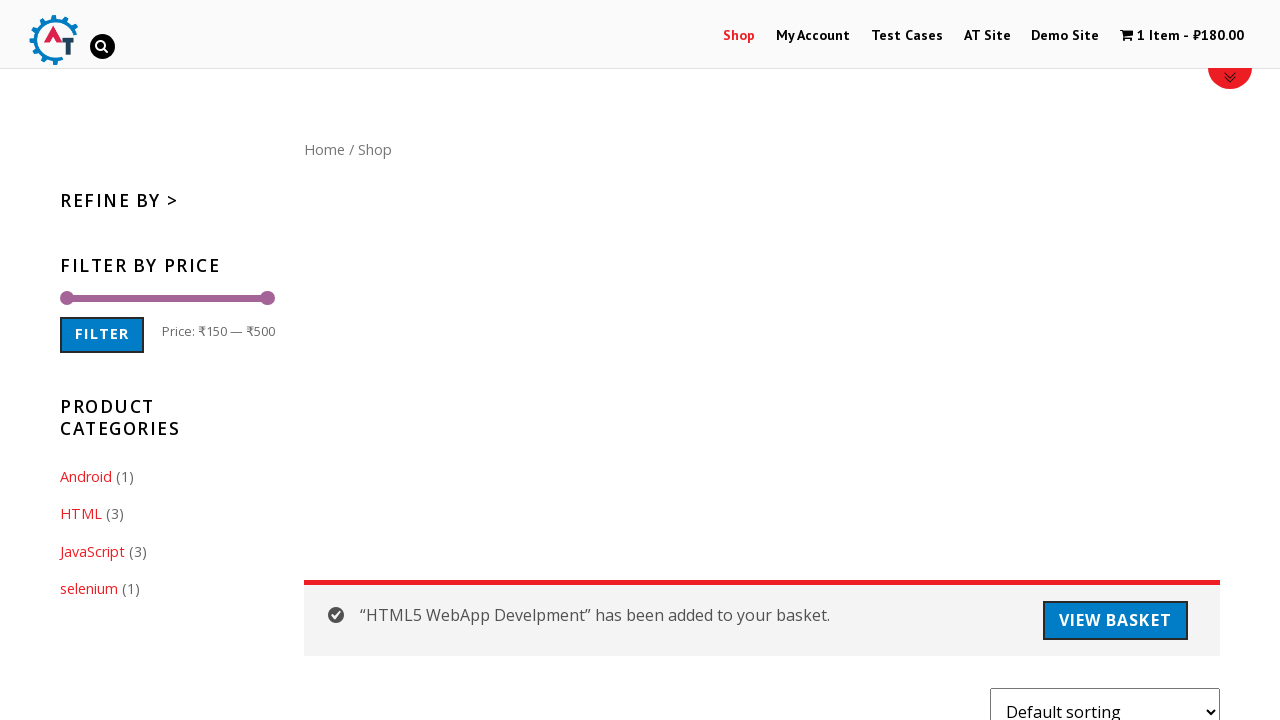

Verified cart count shows '1' item
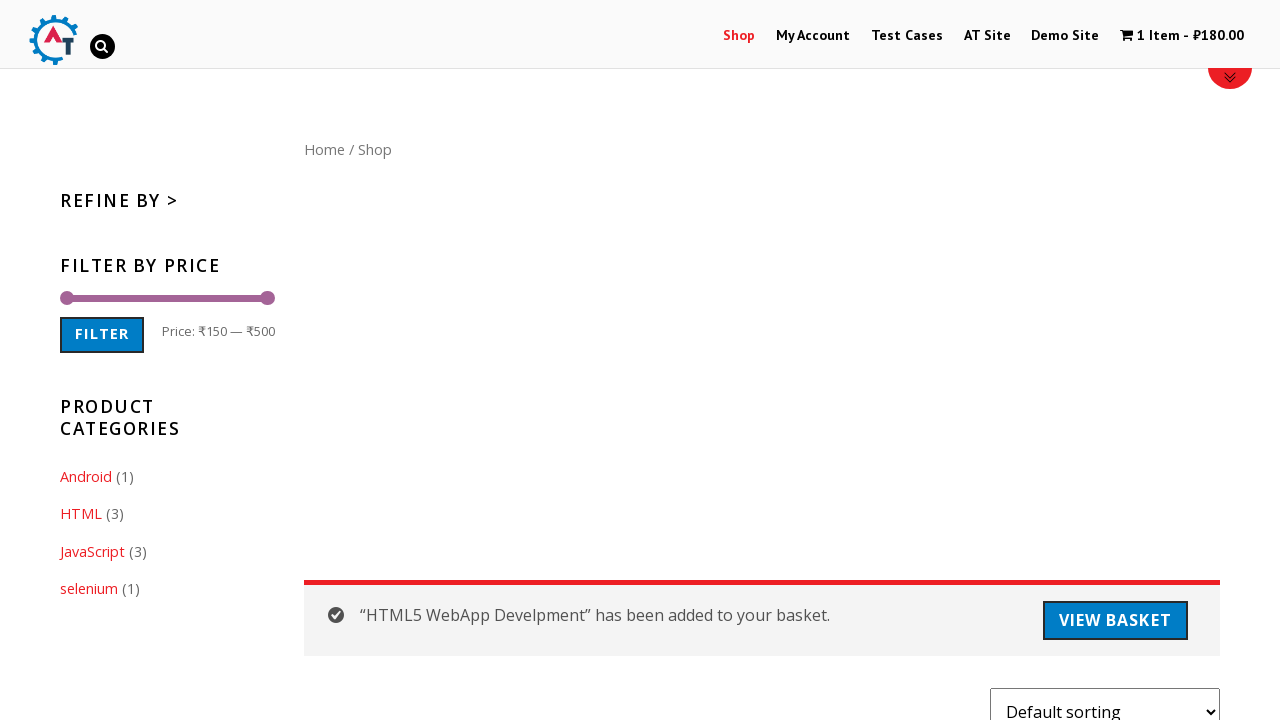

Located cart price element
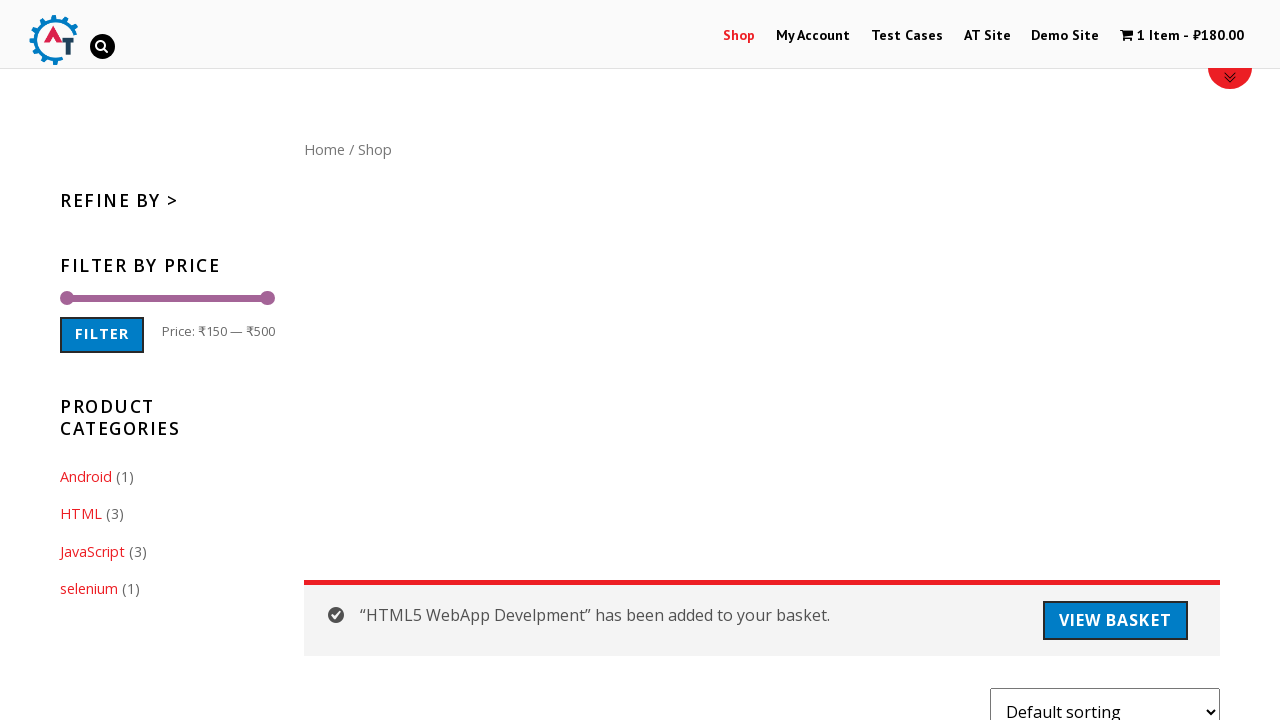

Verified cart price shows '180.00'
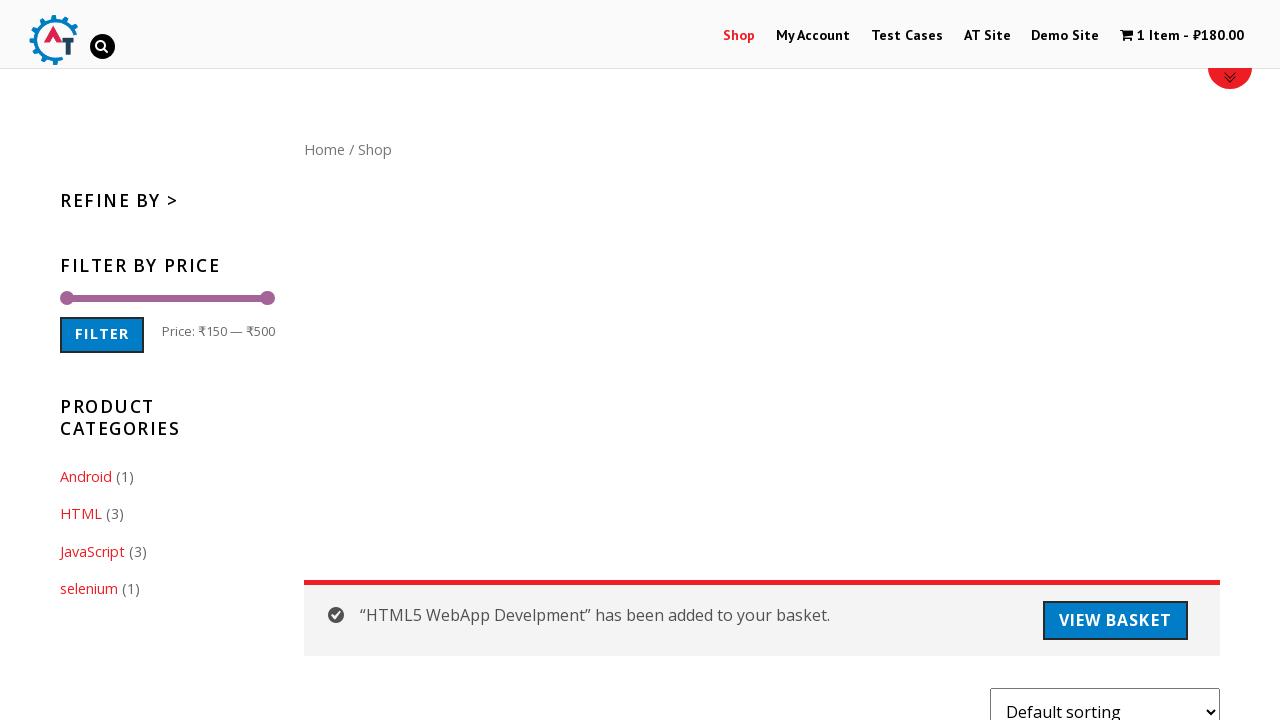

Clicked on cart to view cart details at (1182, 36) on xpath=//*[@id="wpmenucartli"]/a
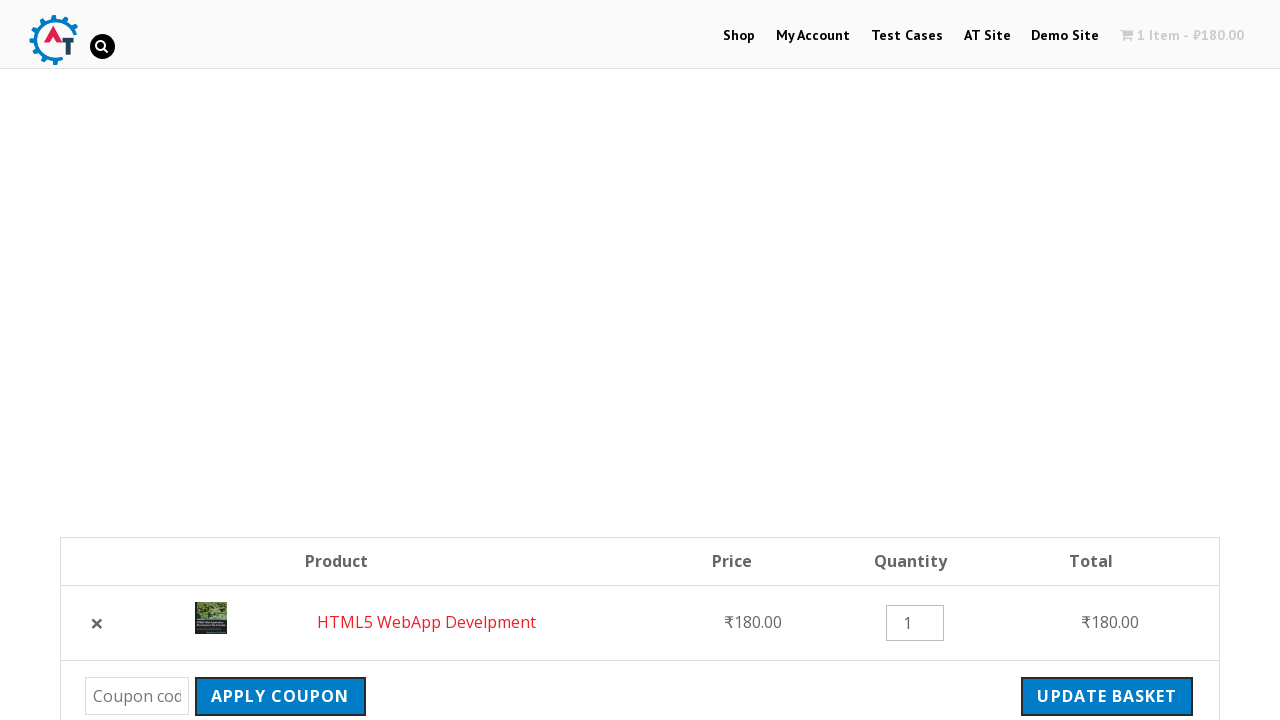

Cart subtotal element loaded
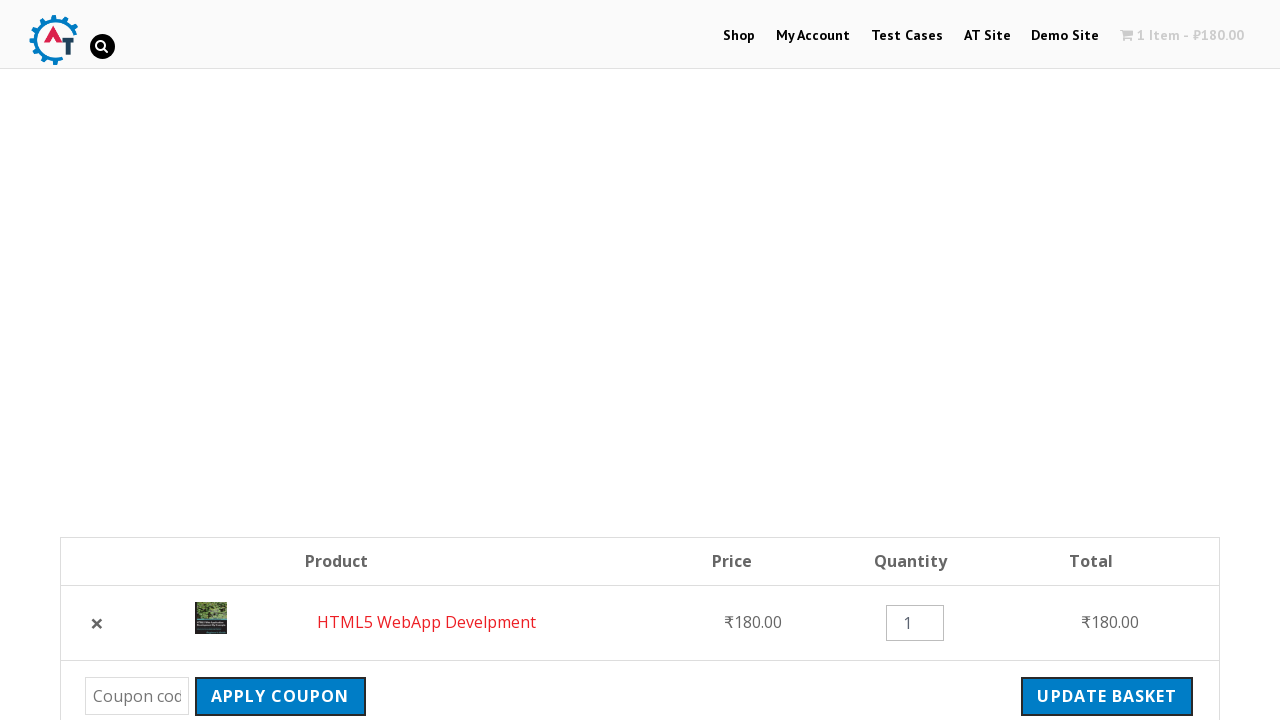

Cart order total element loaded
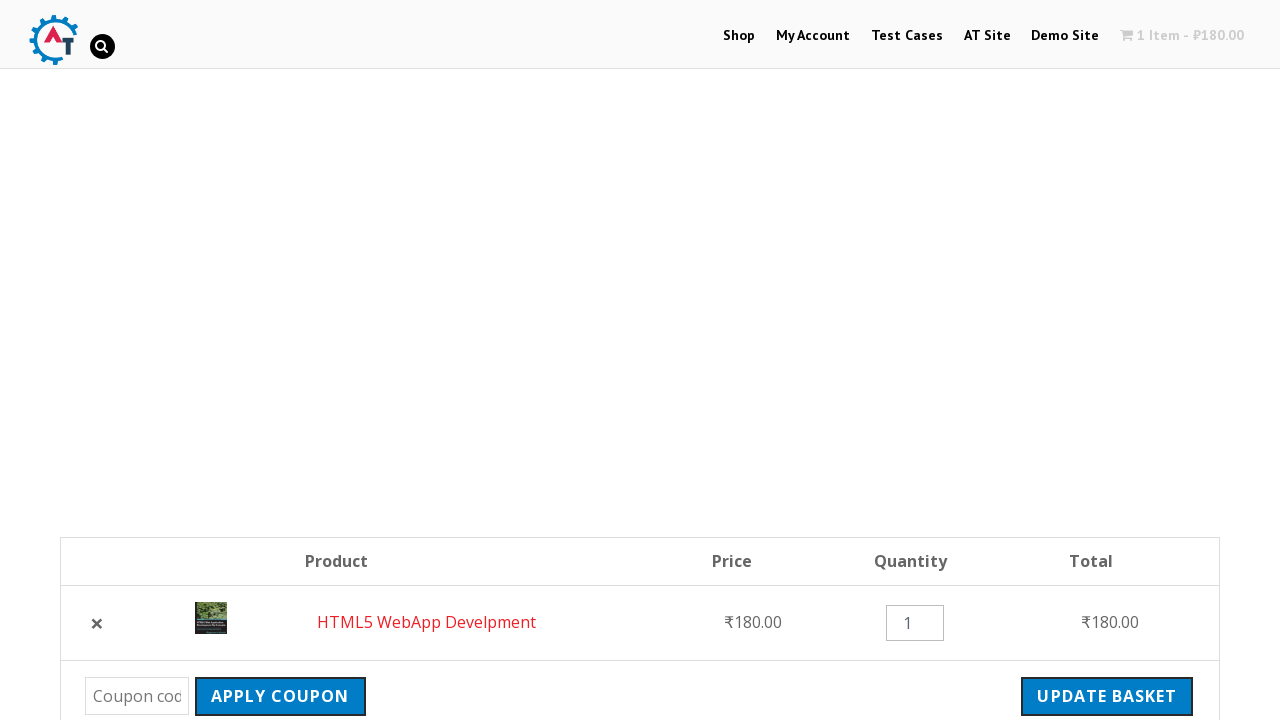

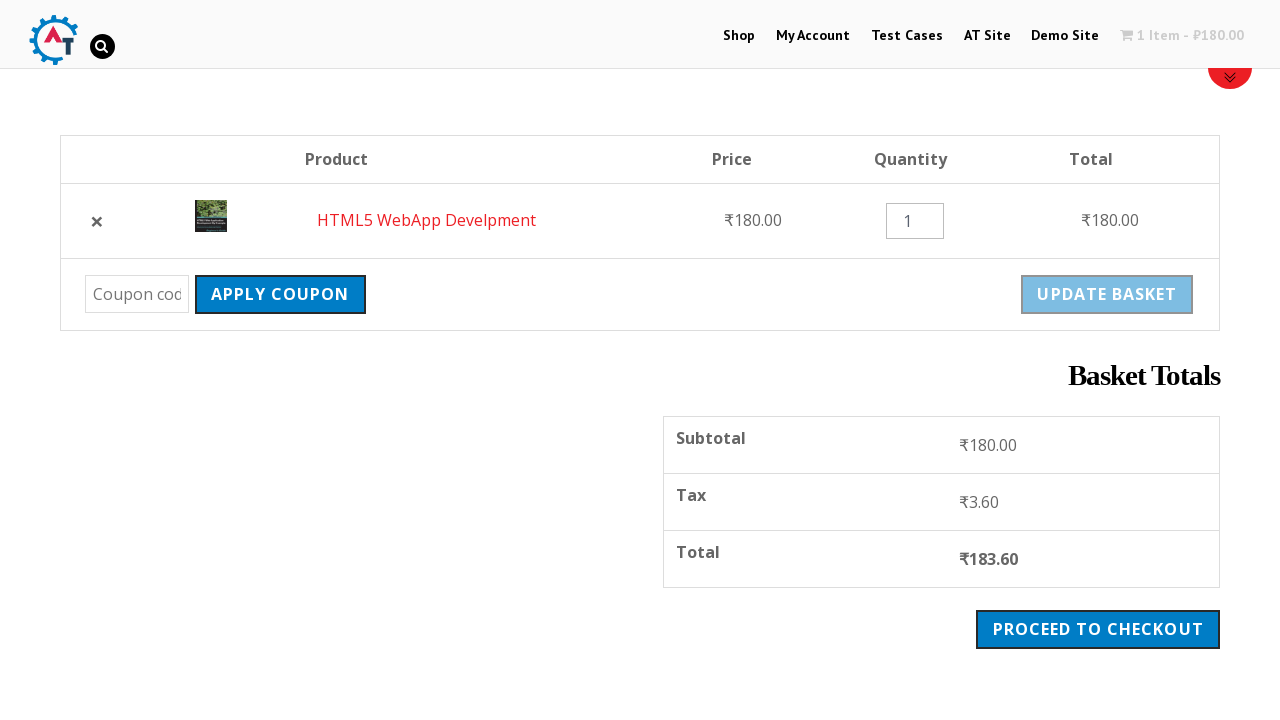